Basic browser test that navigates to a page and verifies it loads by checking the page URL and title are accessible.

Starting URL: https://opensource-demo.orangehrmlive.com/web/index.php/auth/login

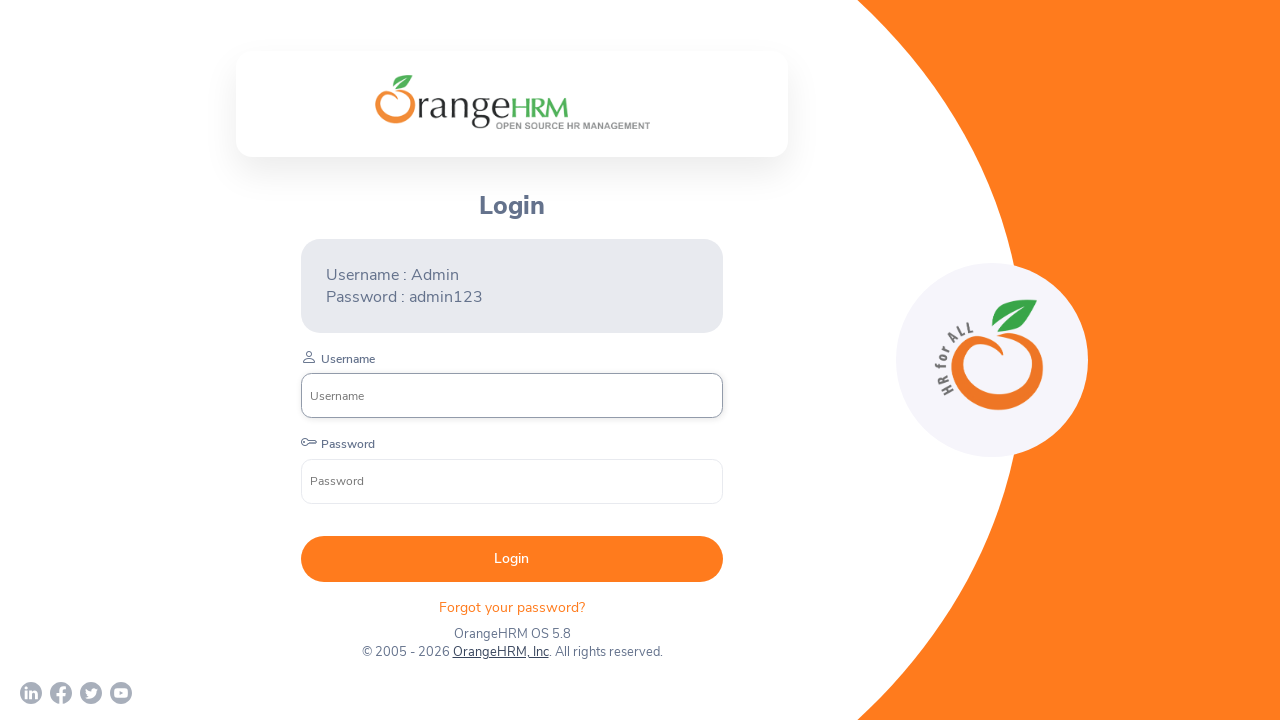

Waited for page DOM to load
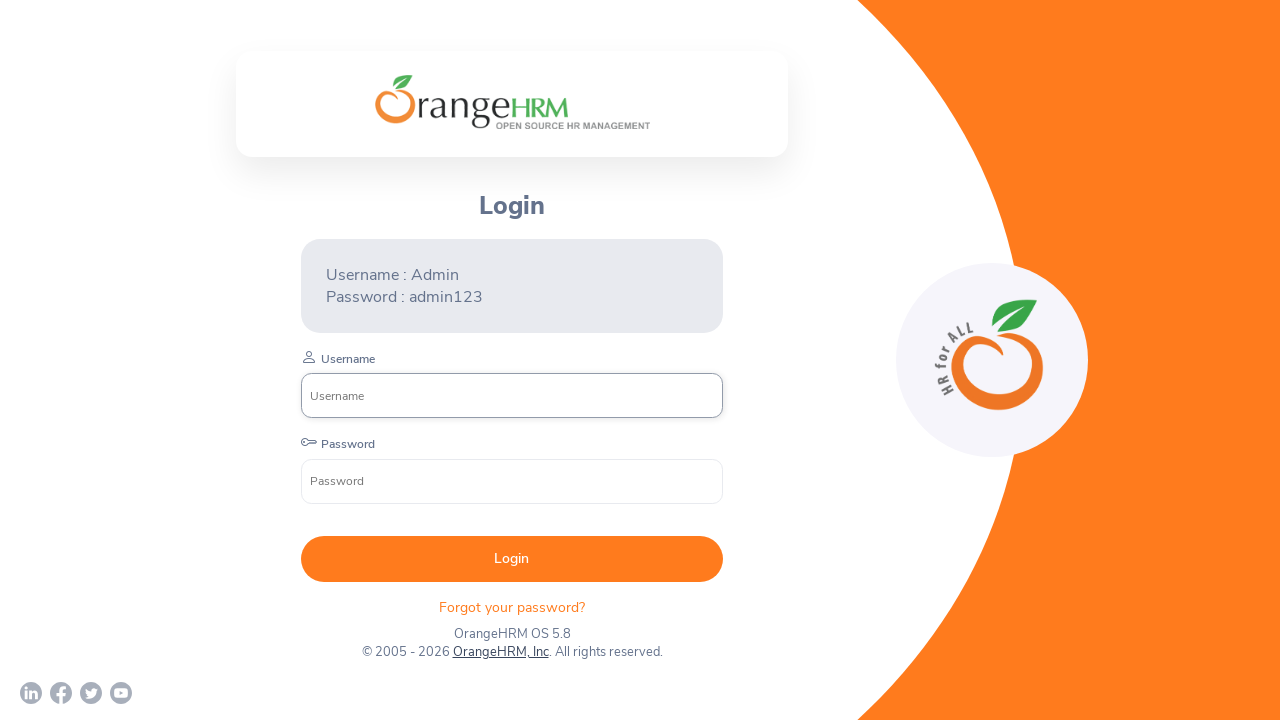

Verified login page URL contains 'login' path
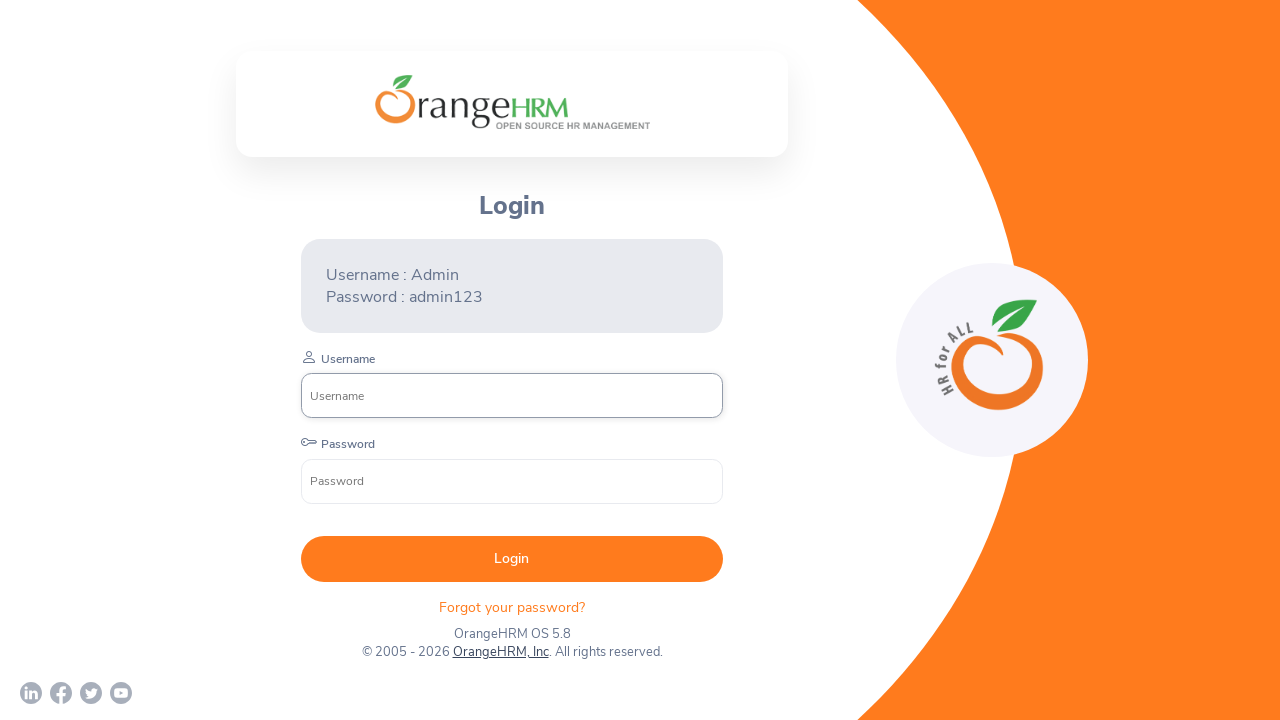

Retrieved page title
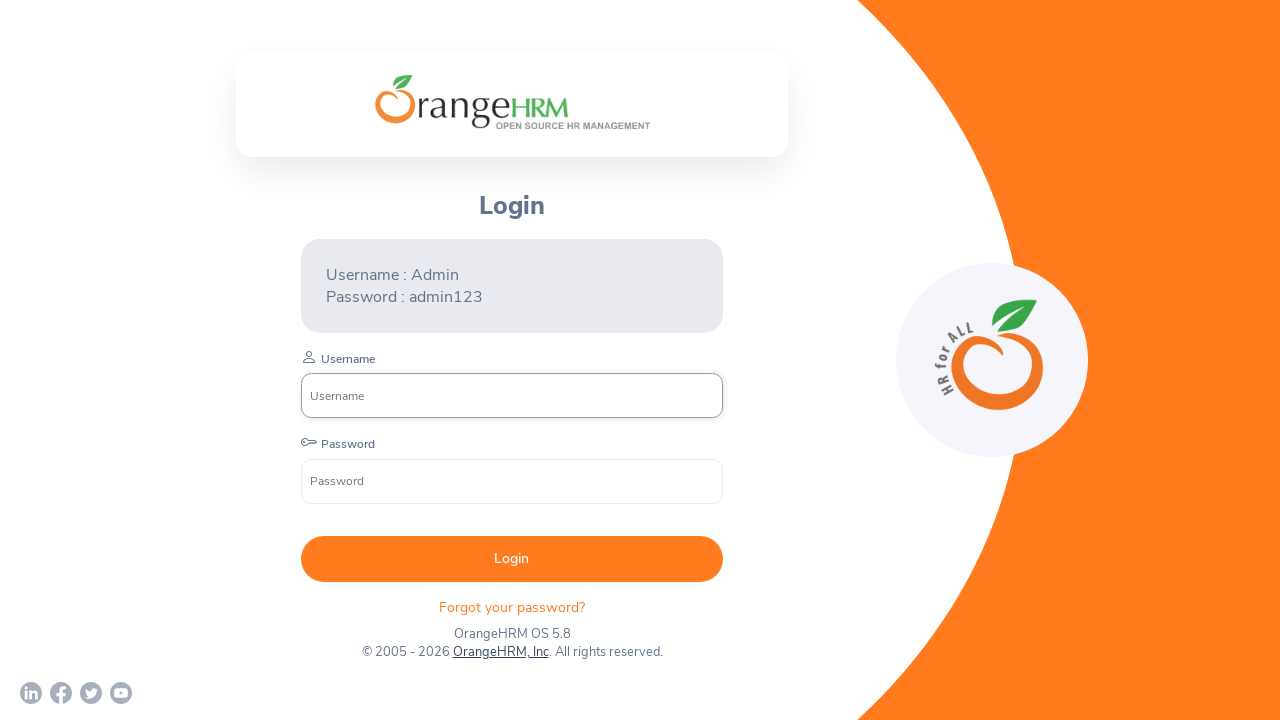

Verified page title is not None
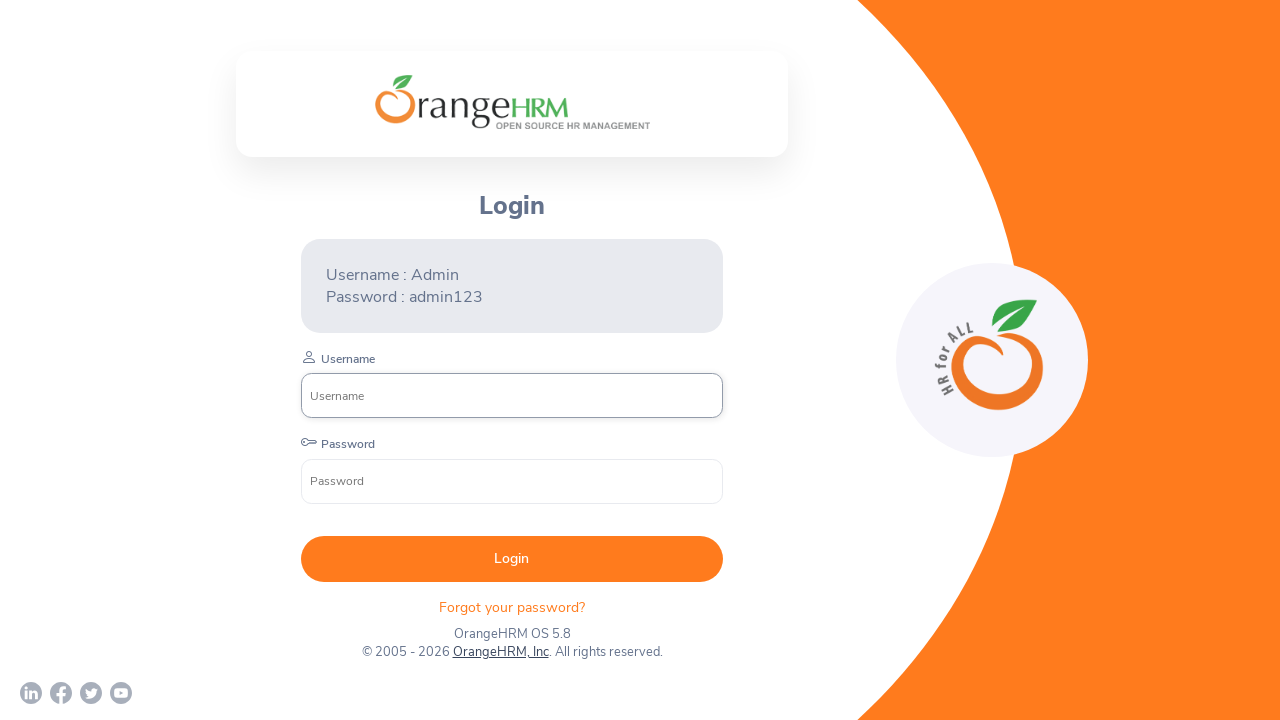

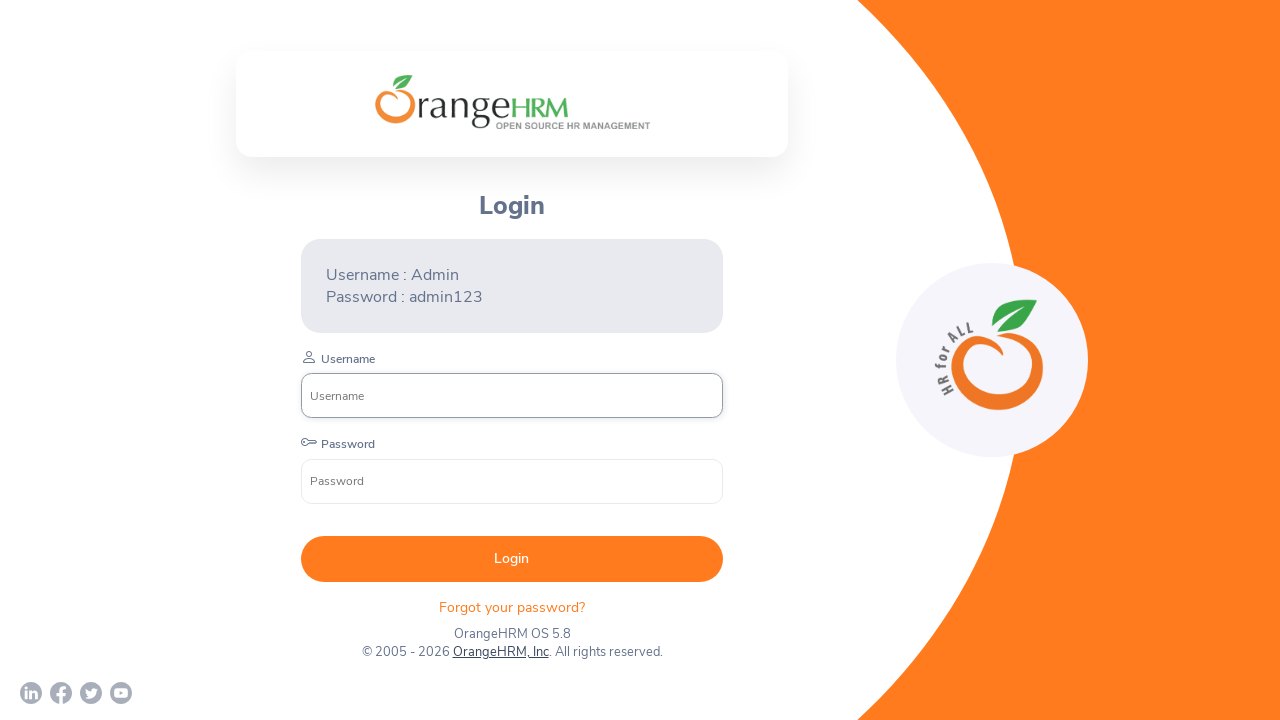